Clicks on the Browse Languages tab in the menu and verifies navigation

Starting URL: https://www.99-bottles-of-beer.net/

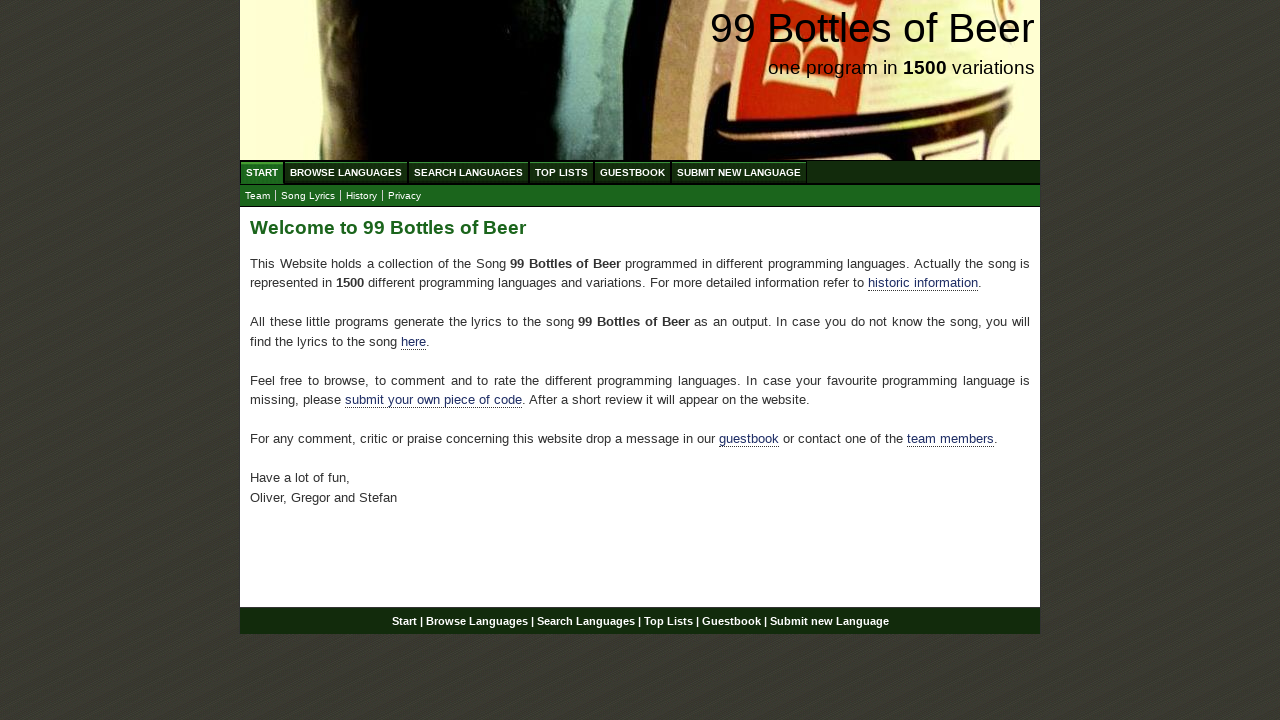

Clicked on Browse Languages tab in menu at (346, 172) on xpath=//ul[@id='menu']//a[@href='/abc.html']
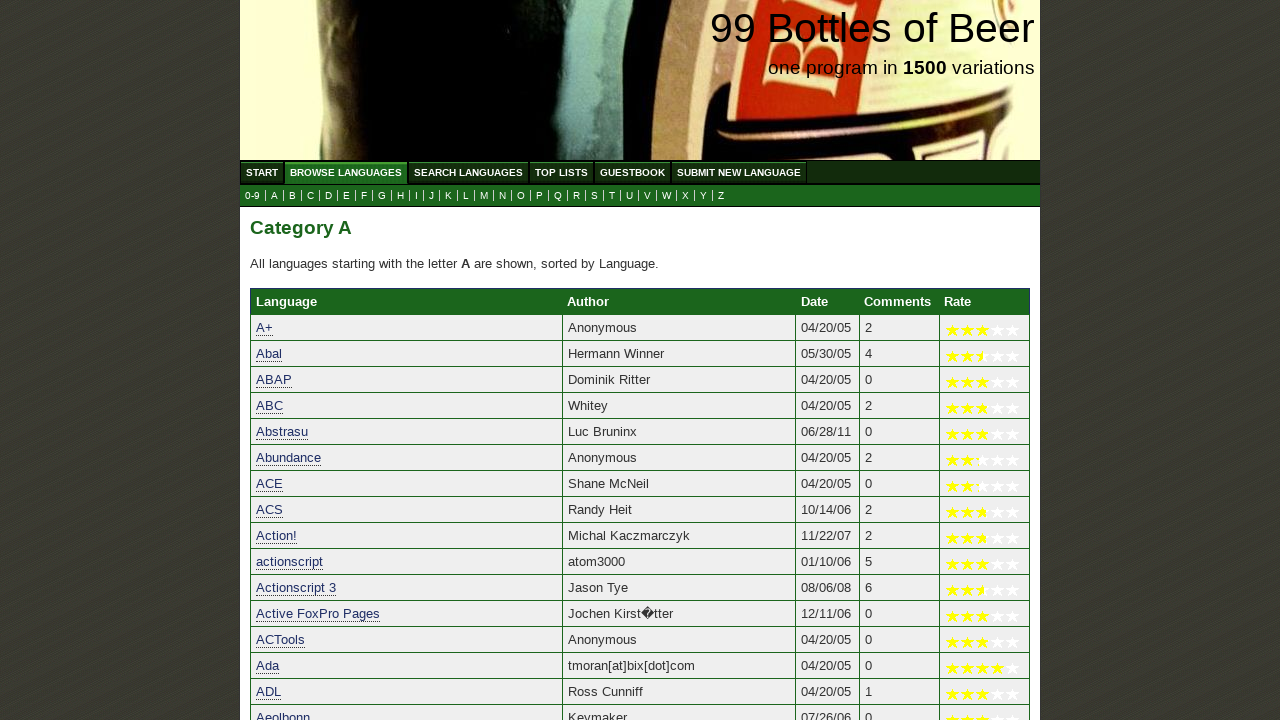

Verified navigation to Browse Languages page (abc.html)
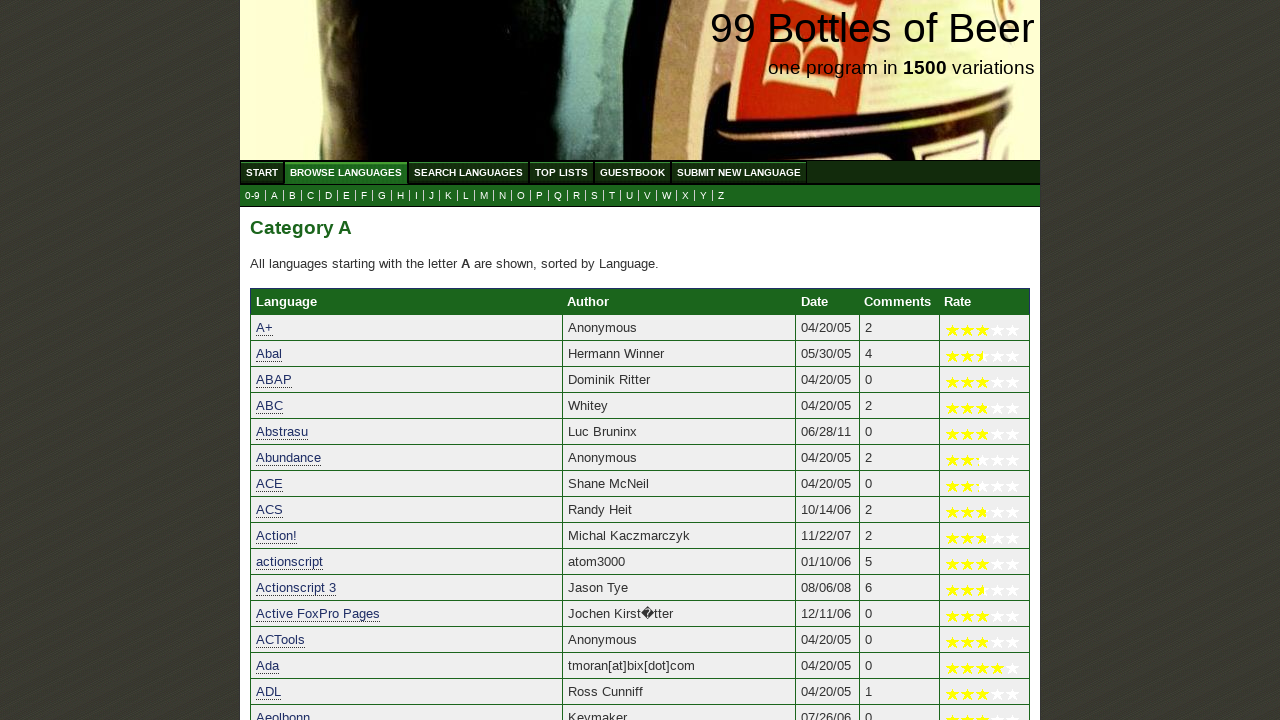

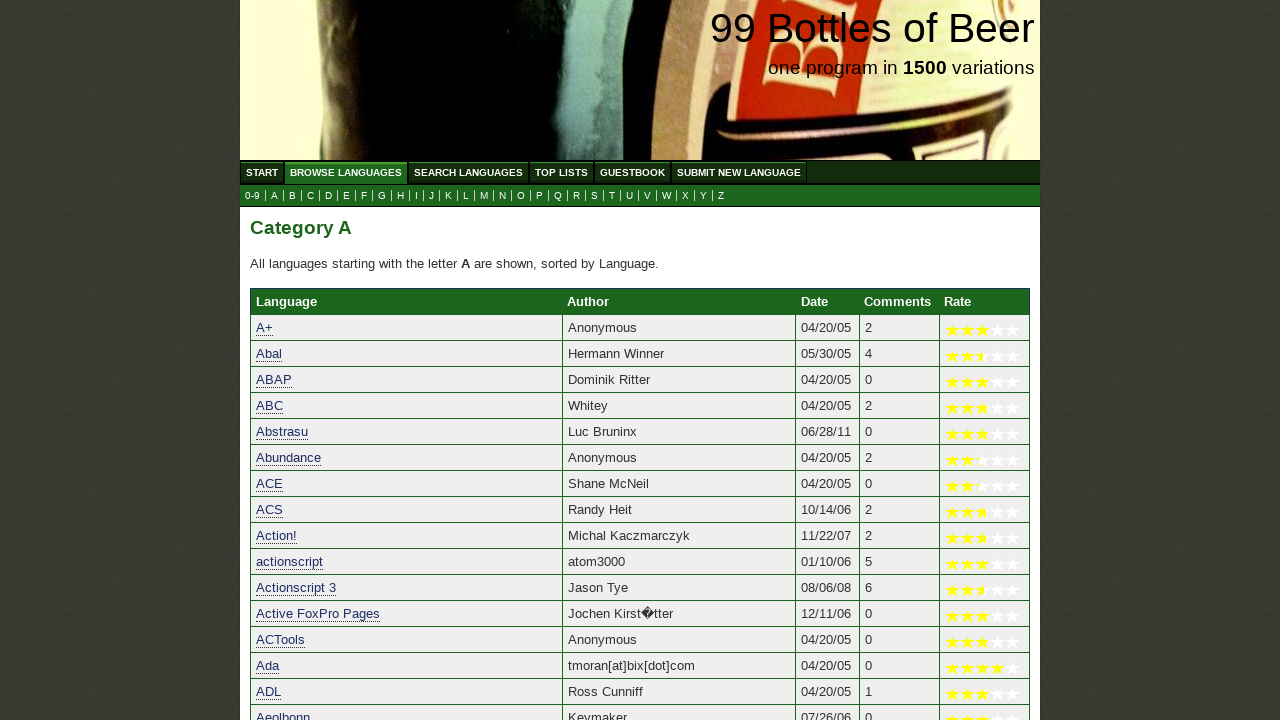